Tests advanced XPath following method by locating the billing email input field using XPath traversal

Starting URL: https://automationbysqatools.blogspot.com/2021/05/dummy-website.html

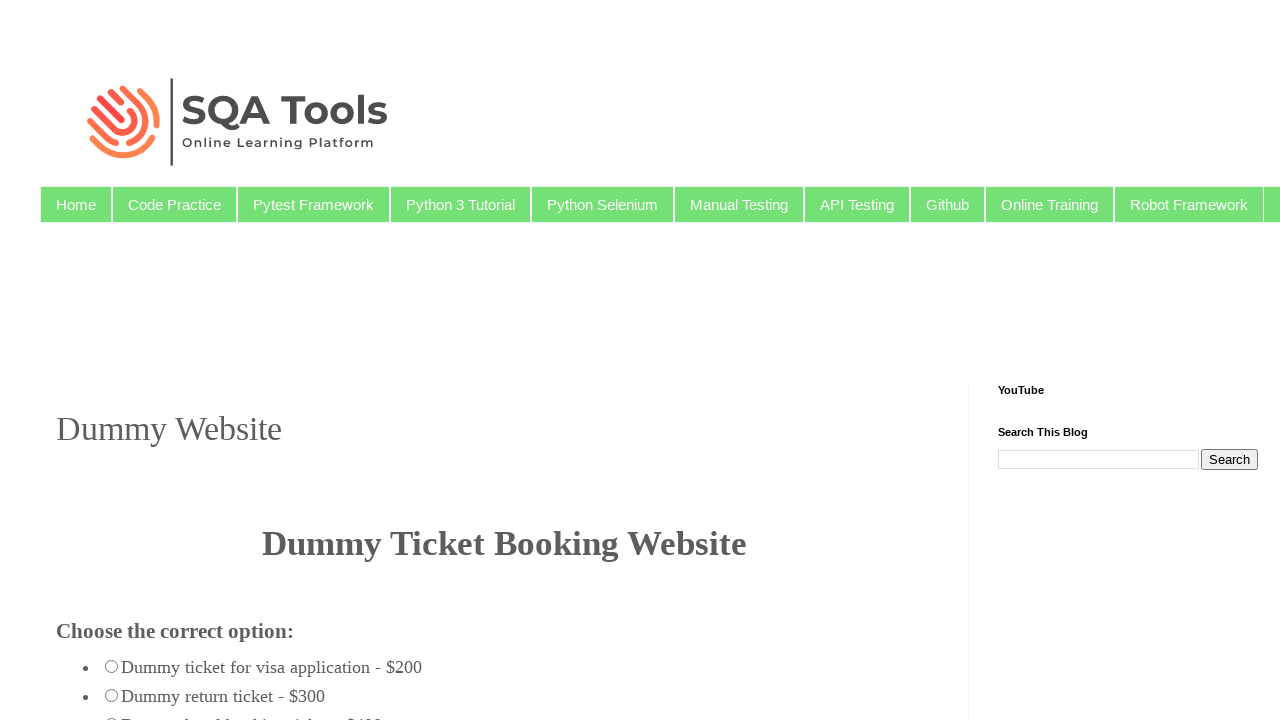

Located billing email input field using XPath following method from 'Billing Details' heading
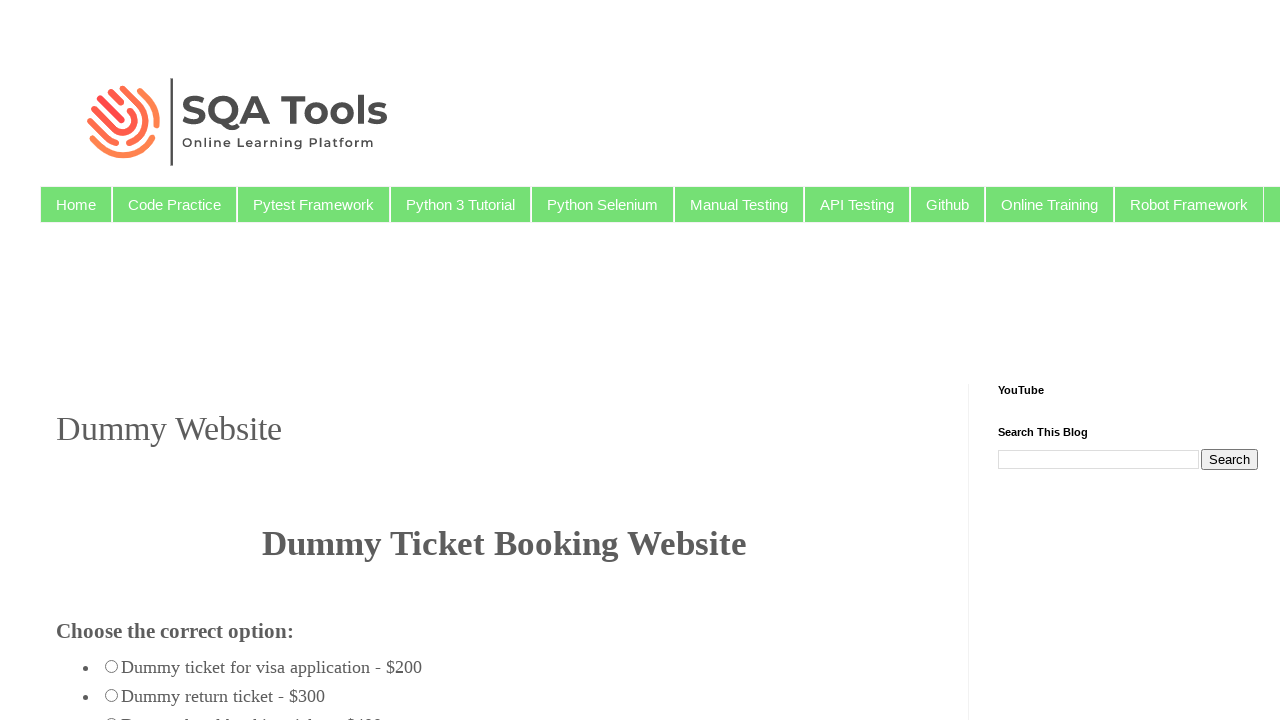

Filled billing email field with 'testuser@example.com' on #billing_email
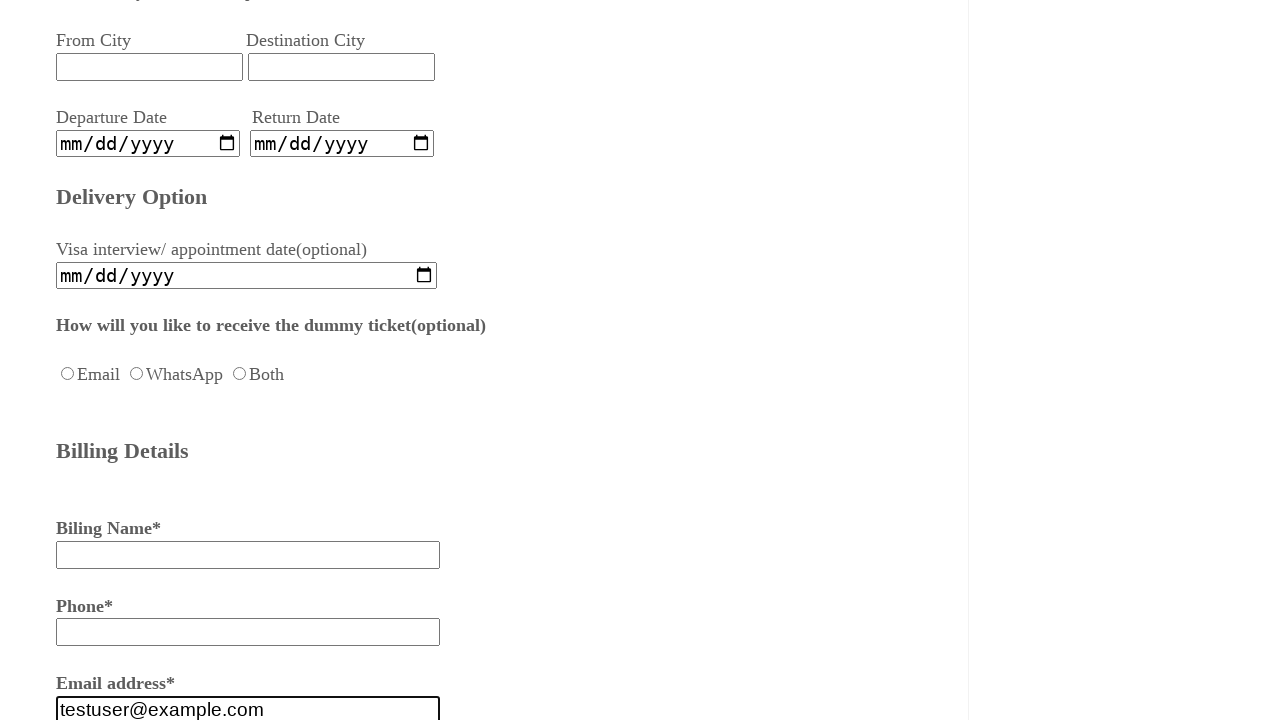

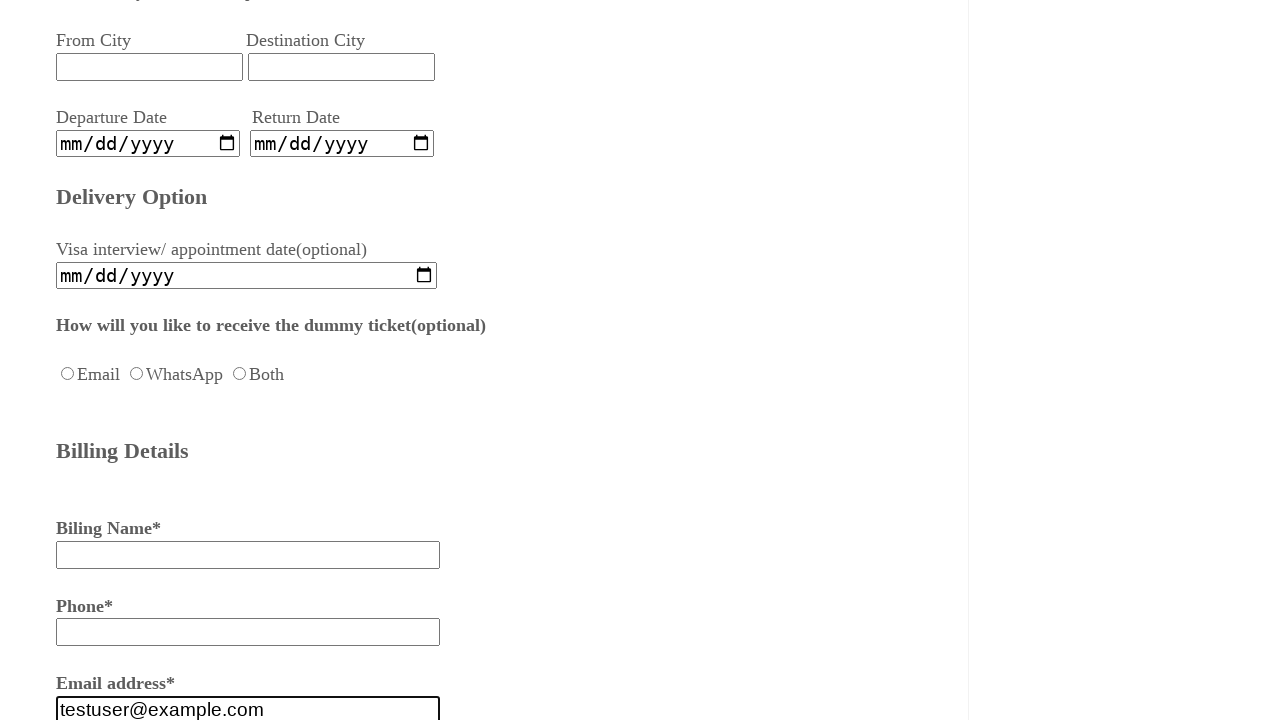